Tests filtering to display only active (non-completed) items by clicking the Active link.

Starting URL: https://demo.playwright.dev/todomvc

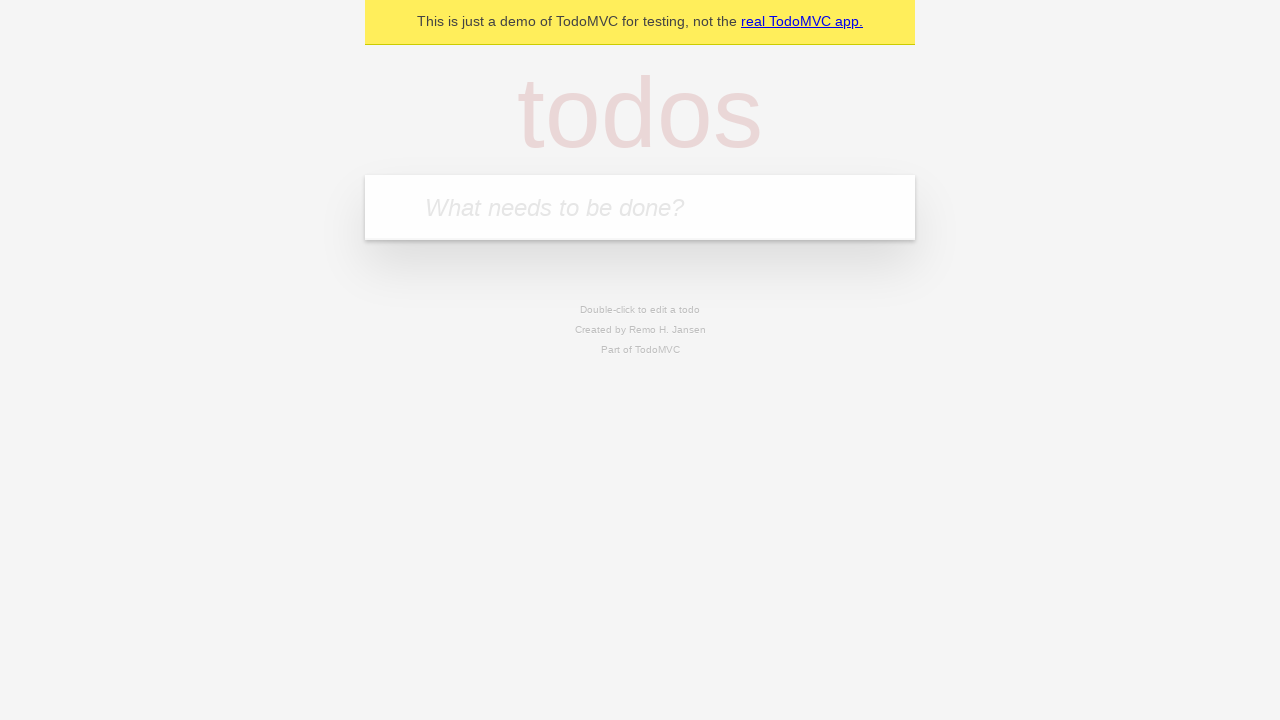

Filled todo input with 'buy some cheese' on internal:attr=[placeholder="What needs to be done?"i]
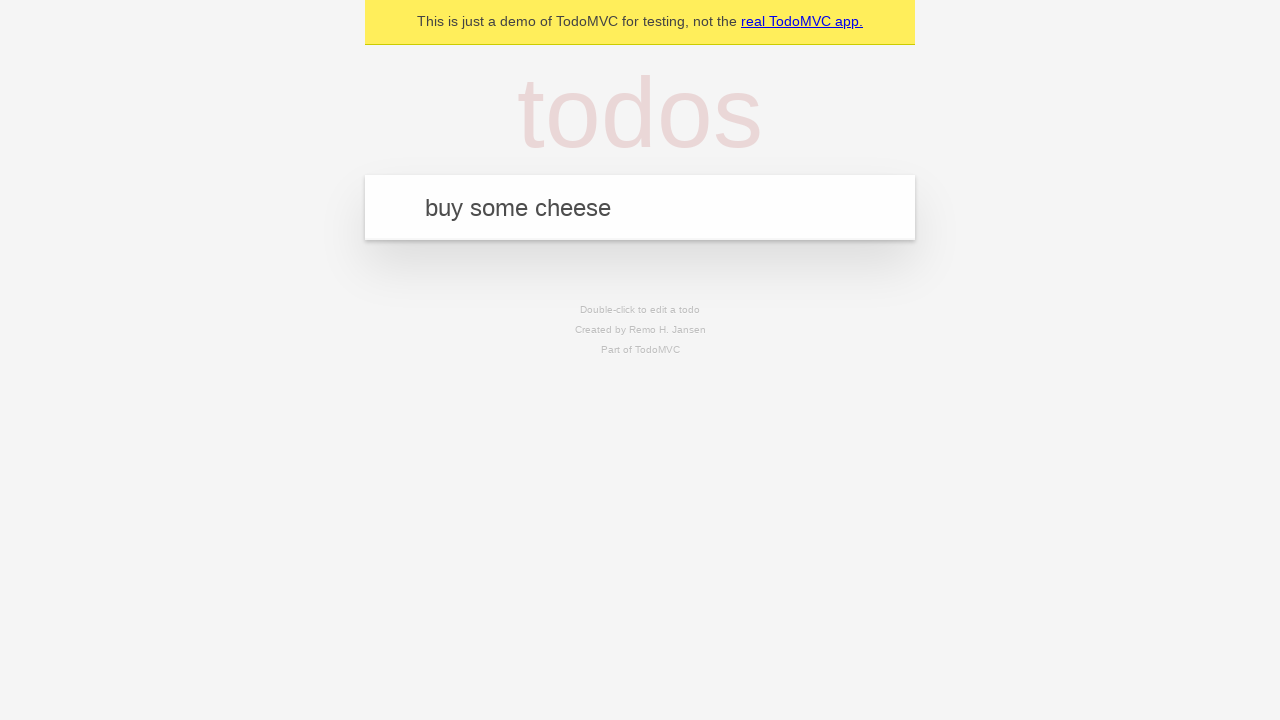

Pressed Enter to create first todo 'buy some cheese' on internal:attr=[placeholder="What needs to be done?"i]
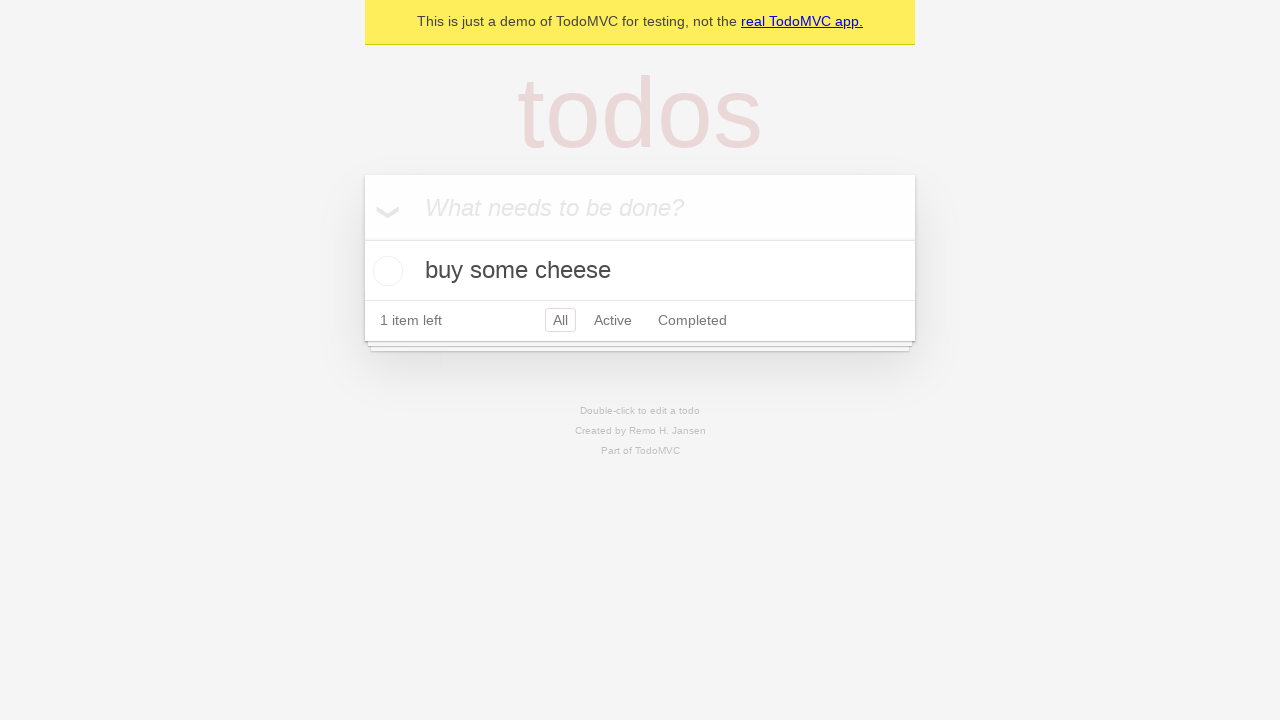

Filled todo input with 'feed the cat' on internal:attr=[placeholder="What needs to be done?"i]
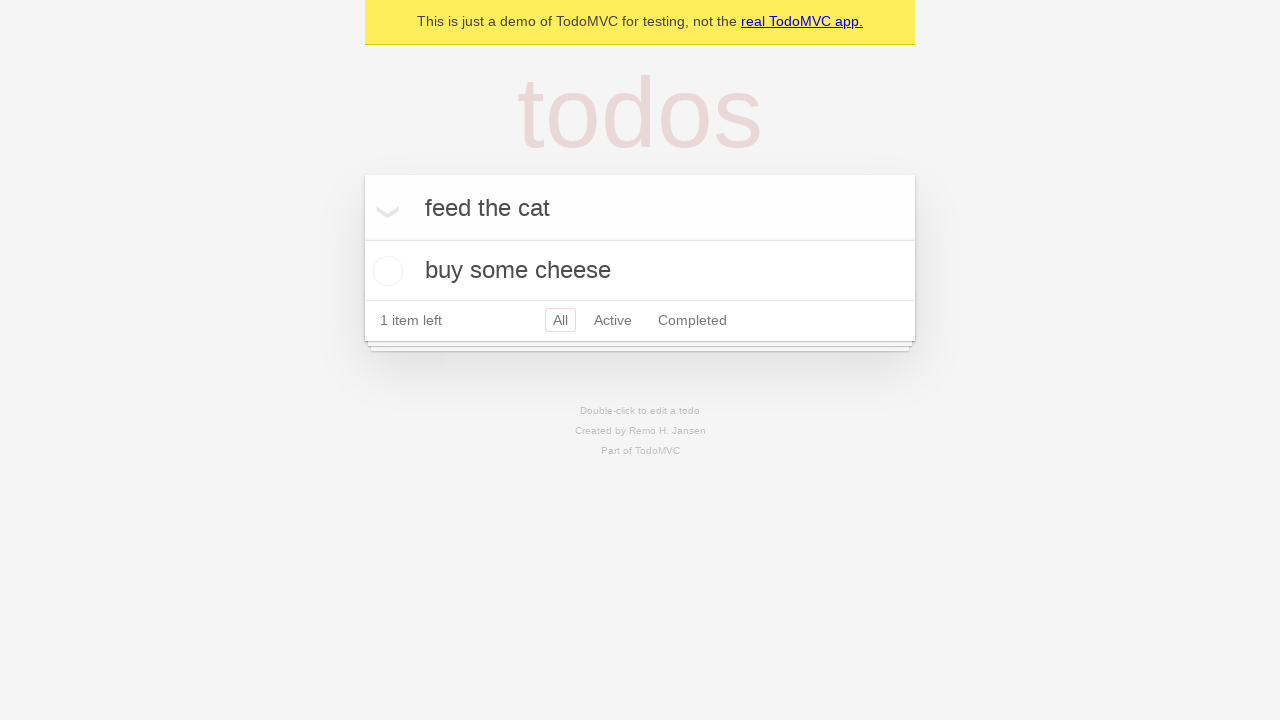

Pressed Enter to create second todo 'feed the cat' on internal:attr=[placeholder="What needs to be done?"i]
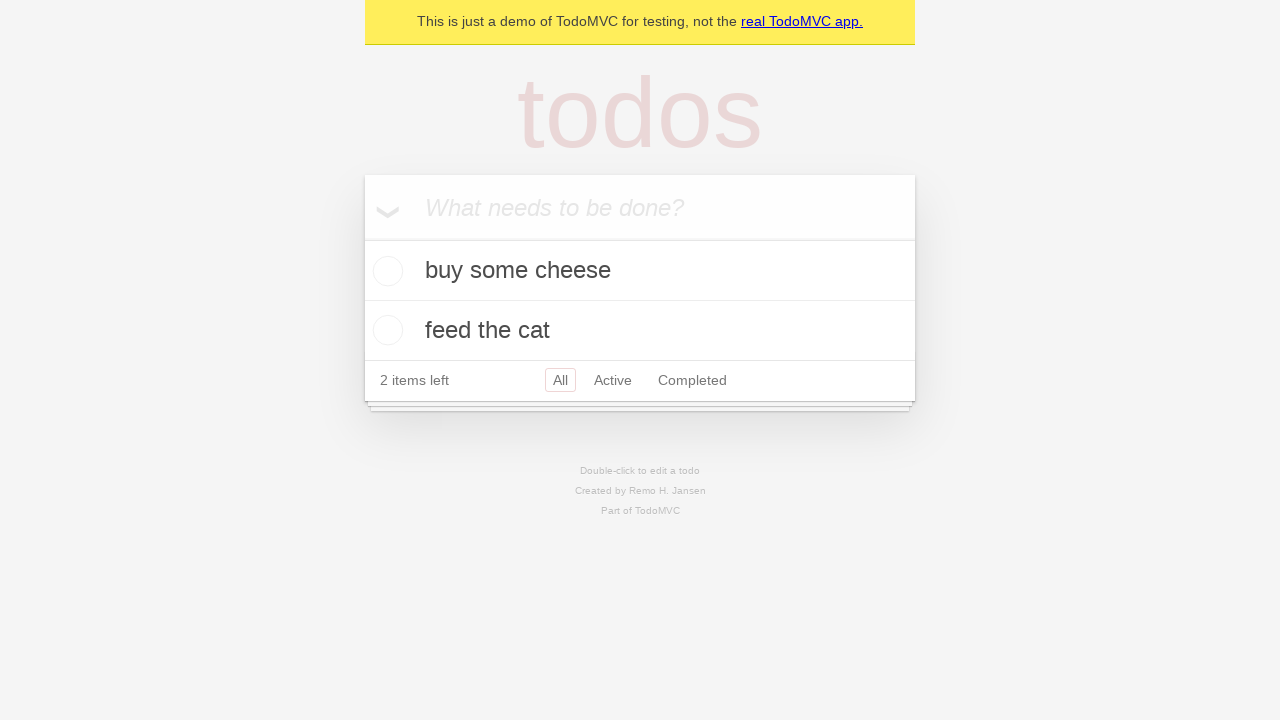

Filled todo input with 'book a doctors appointment' on internal:attr=[placeholder="What needs to be done?"i]
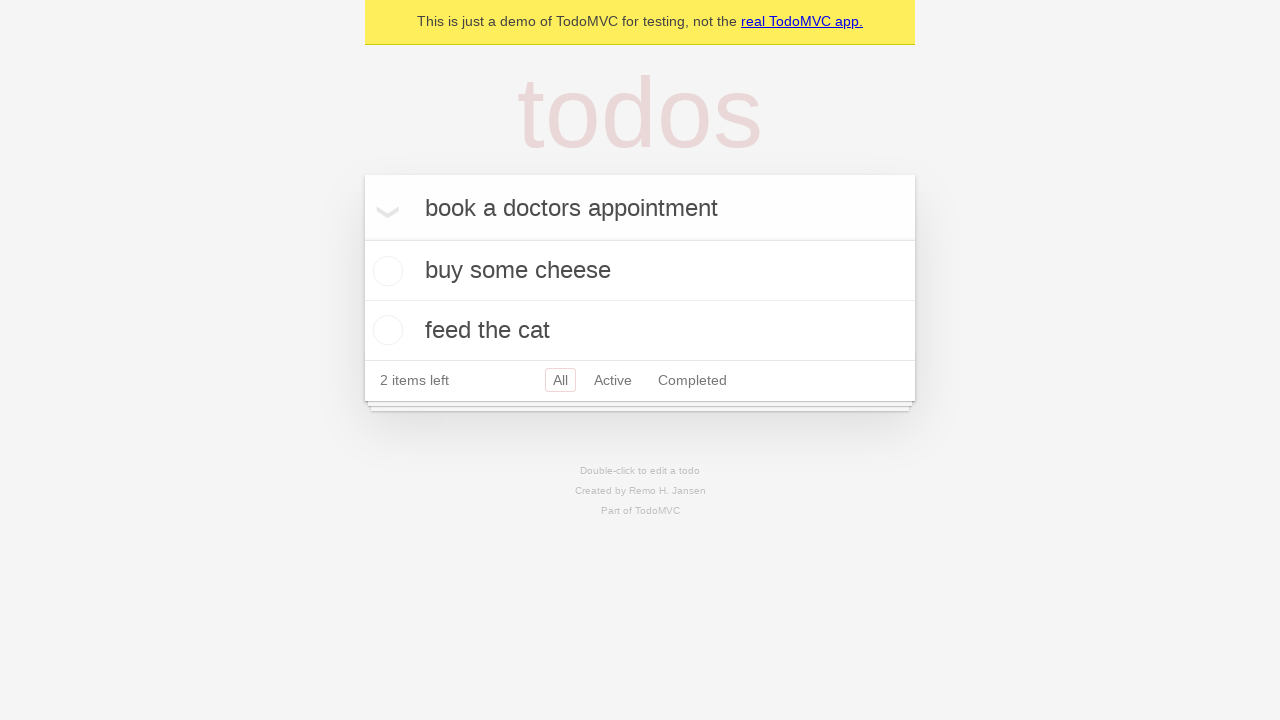

Pressed Enter to create third todo 'book a doctors appointment' on internal:attr=[placeholder="What needs to be done?"i]
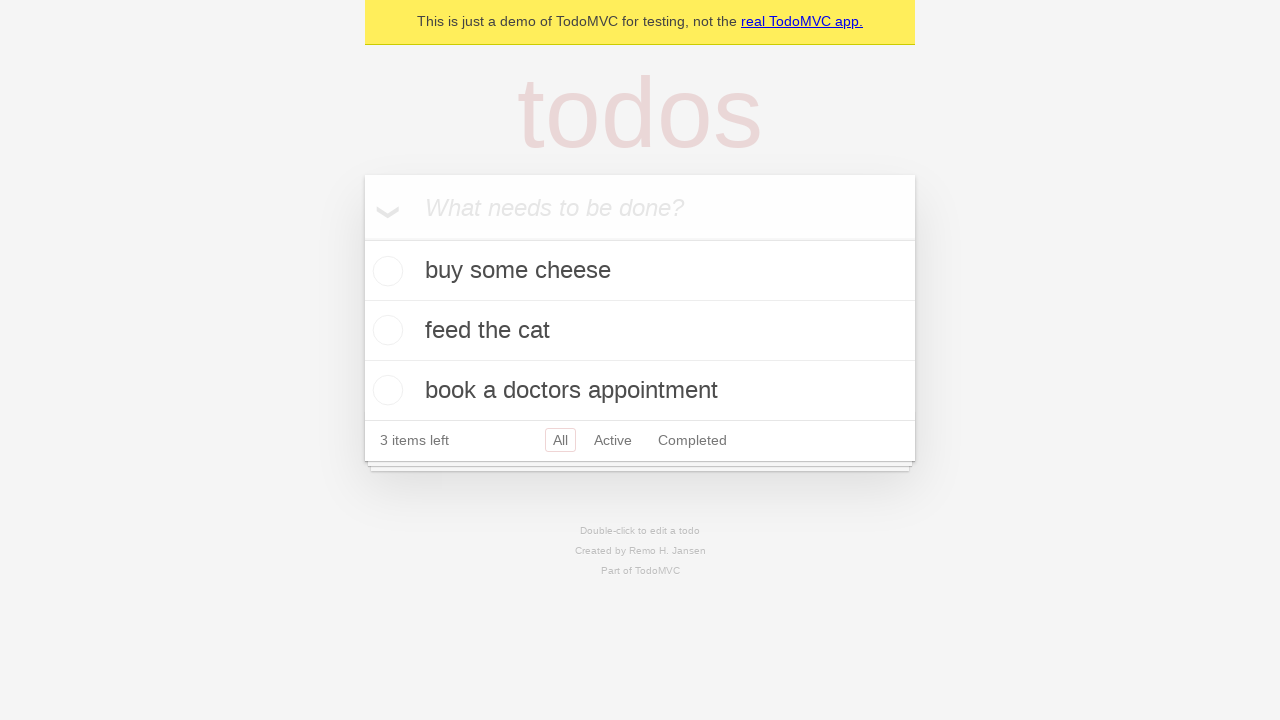

Checked the second todo item 'feed the cat' at (385, 330) on internal:testid=[data-testid="todo-item"s] >> nth=1 >> internal:role=checkbox
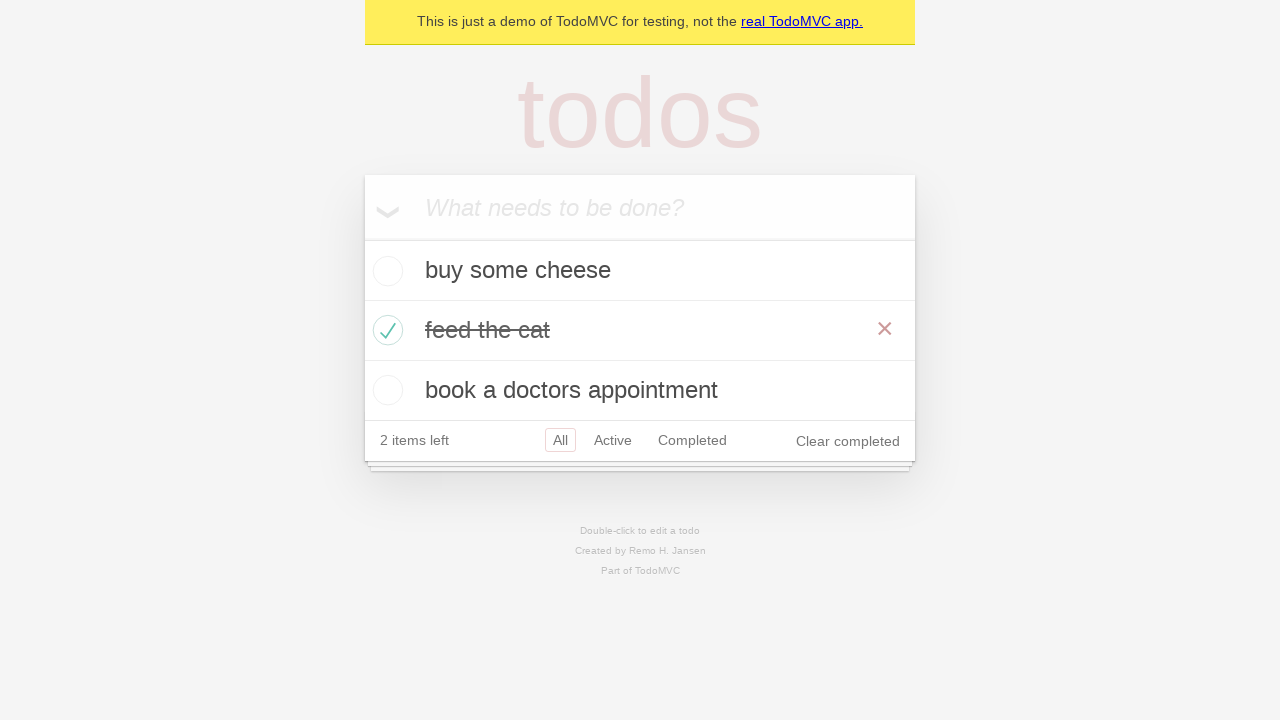

Clicked Active filter link to display only non-completed items at (613, 440) on internal:role=link[name="Active"i]
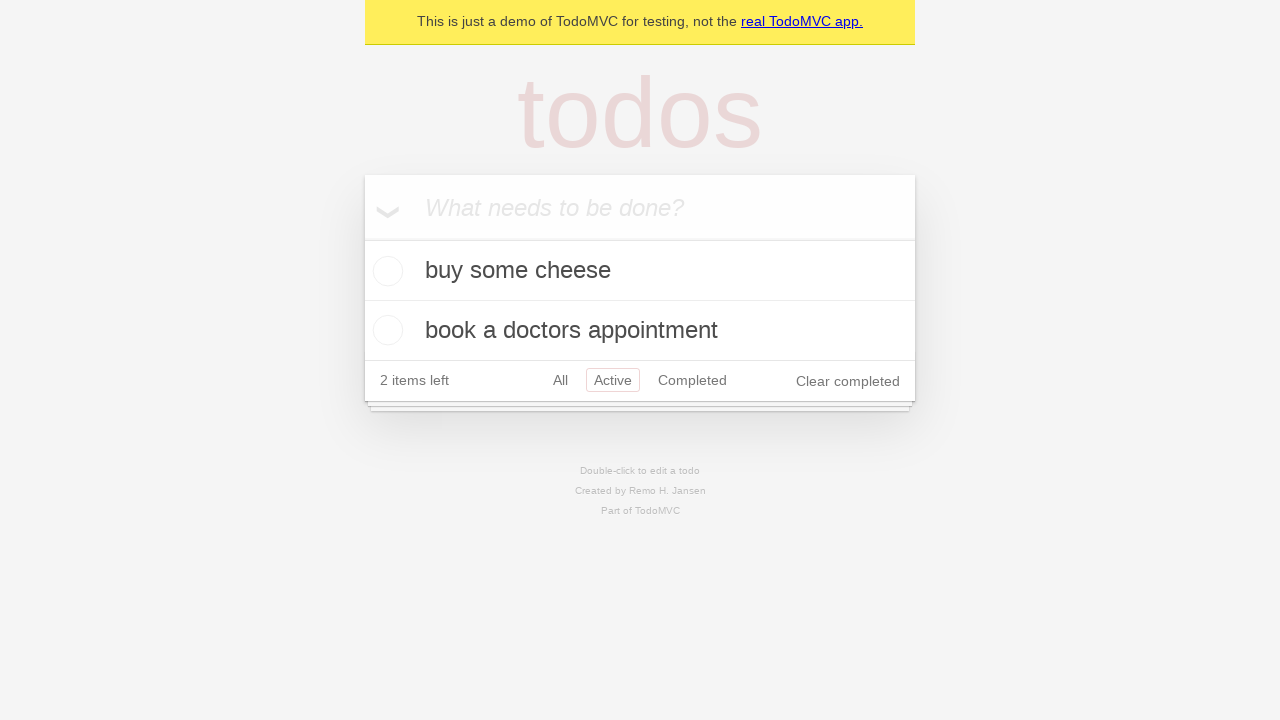

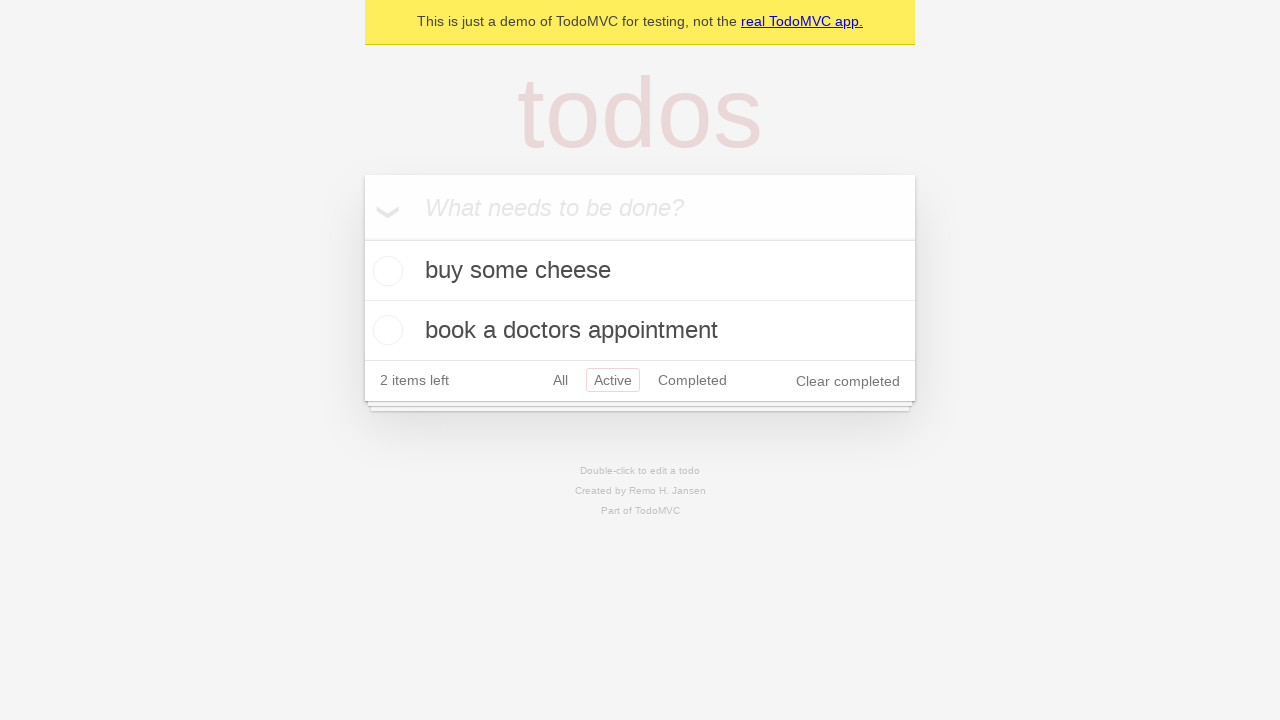